Navigates to a download page and clicks the download button to initiate a file download

Starting URL: https://files-go.en.uptodown.com/android/download

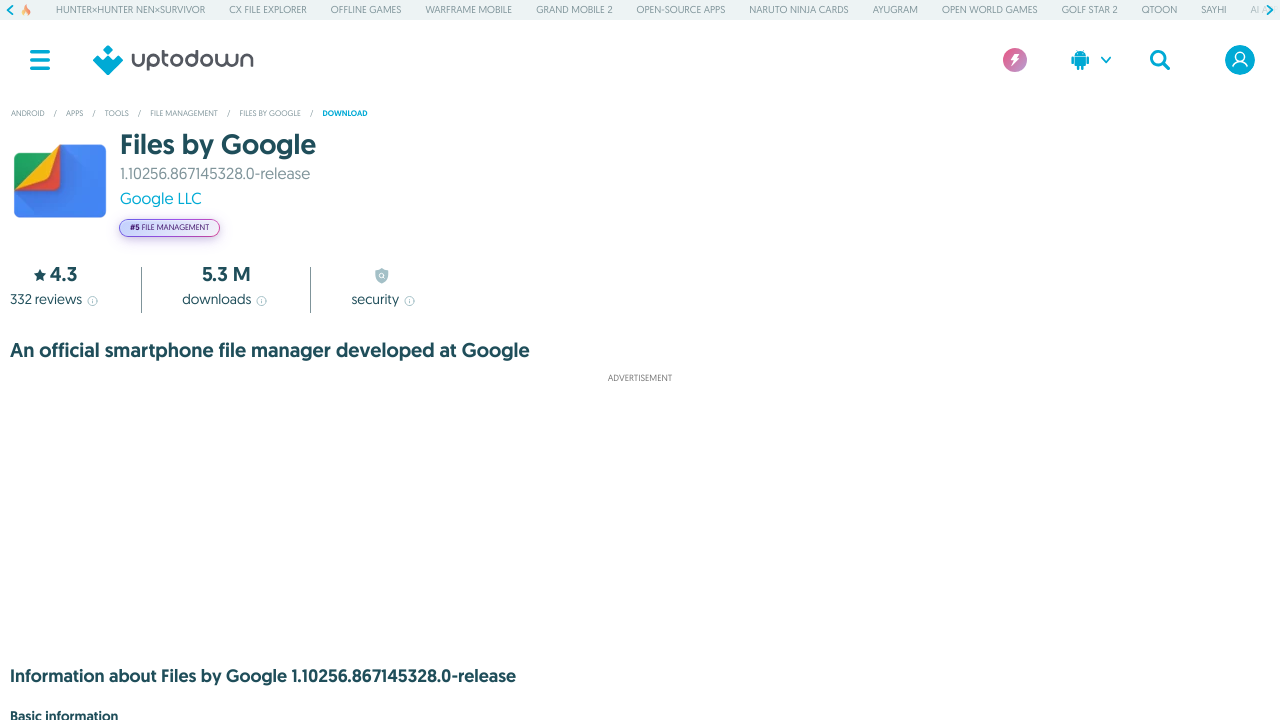

Clicked the Download button to initiate file download at (125, 360) on xpath=//strong[.='Download']
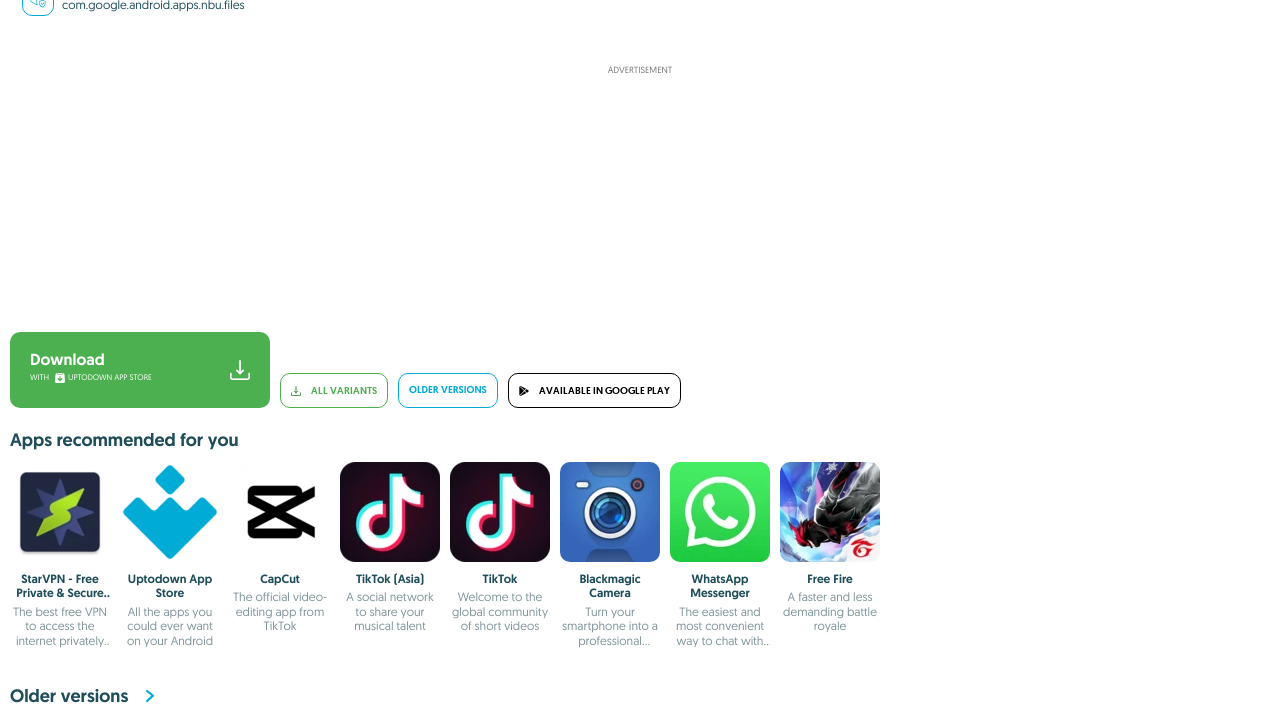

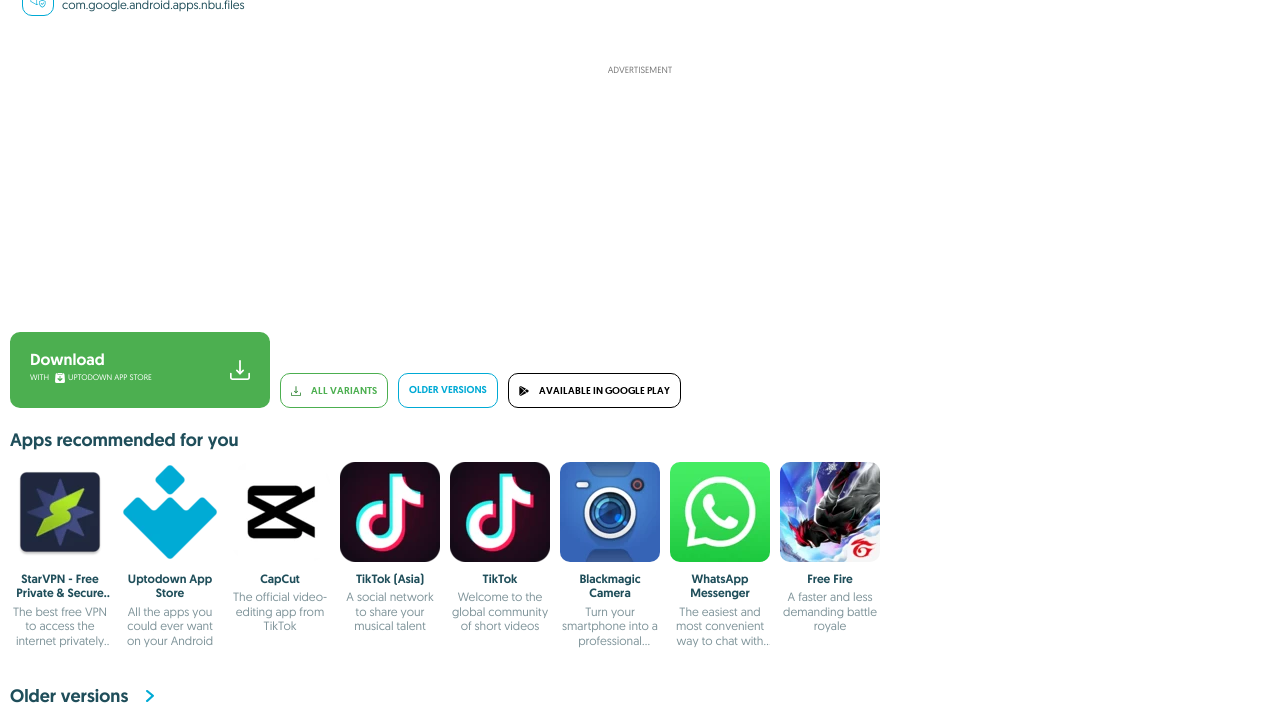